Tests the Bank of America appointments page by clicking on the Everyday Banking topic and verifying button states

Starting URL: https://secure.bankofamerica.com/secure-mycommunications/public/appointments/?marketingCode=NEWHP_ECHMPG

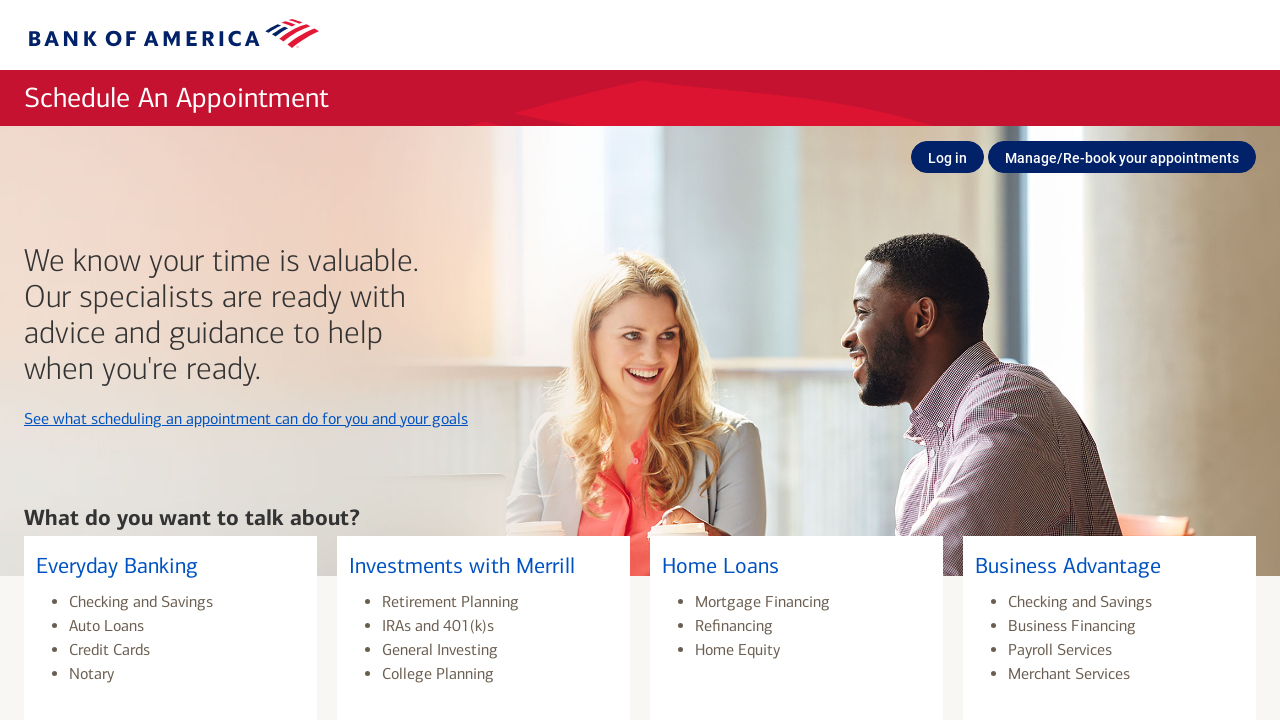

Clicked on Everyday Banking topic at (170, 618) on xpath=//a[@name='Everyday_Banking']
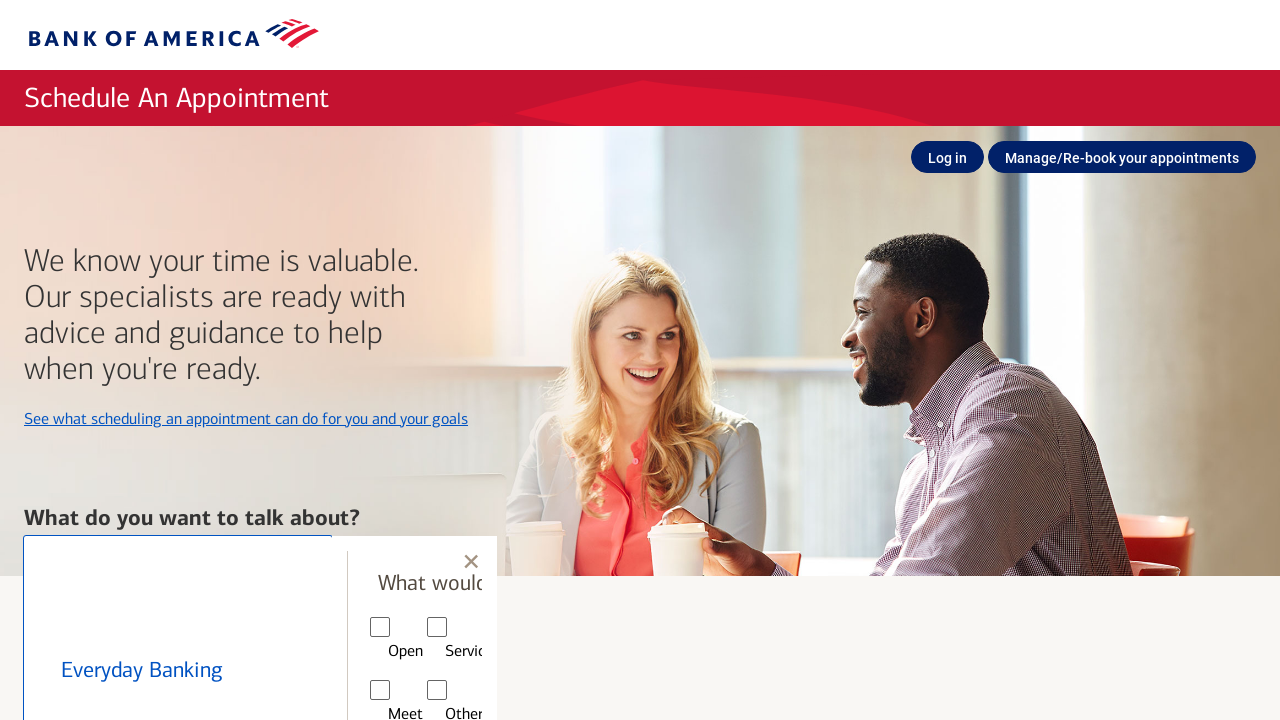

Waited for Next button to appear in subtopic selection
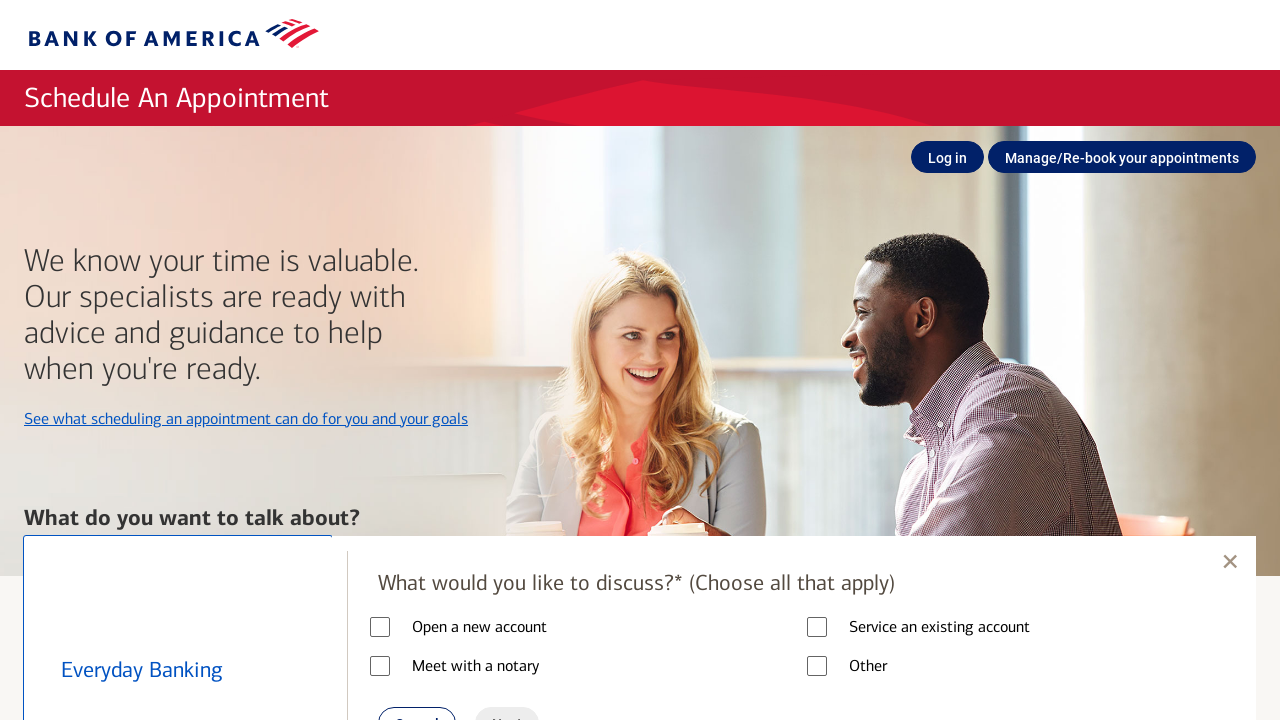

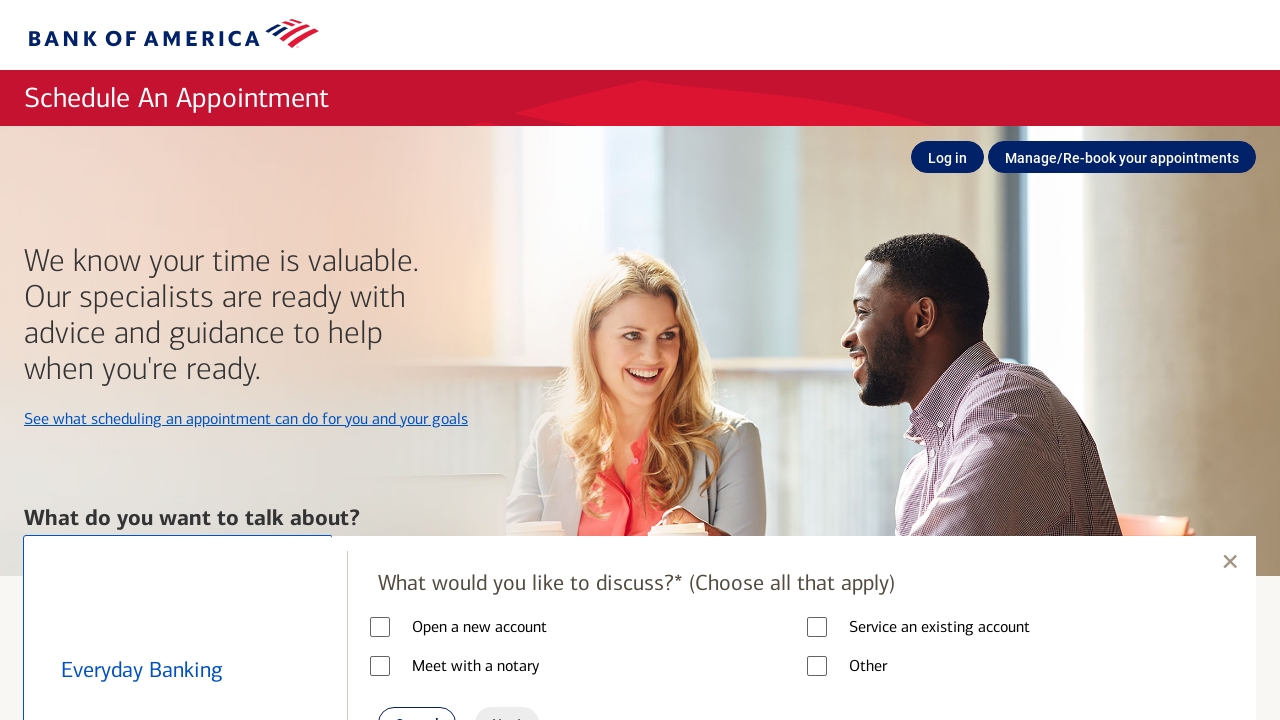